Navigates to the Selenium website with mobile viewport emulation and verifies the page title

Starting URL: https://www.selenium.dev/

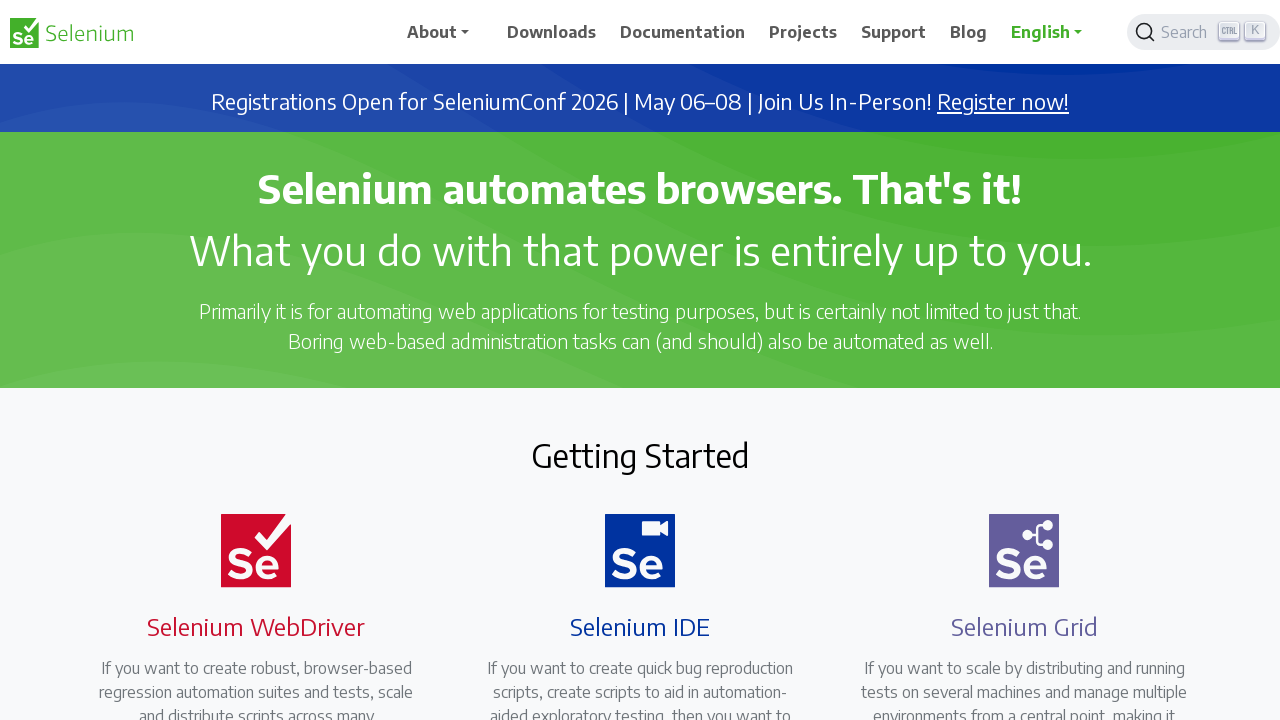

Set mobile viewport size to 412x915
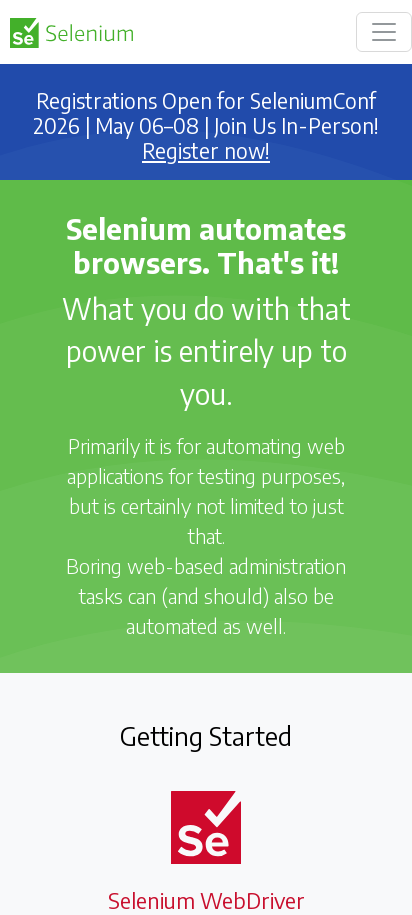

Navigated to https://www.selenium.dev/
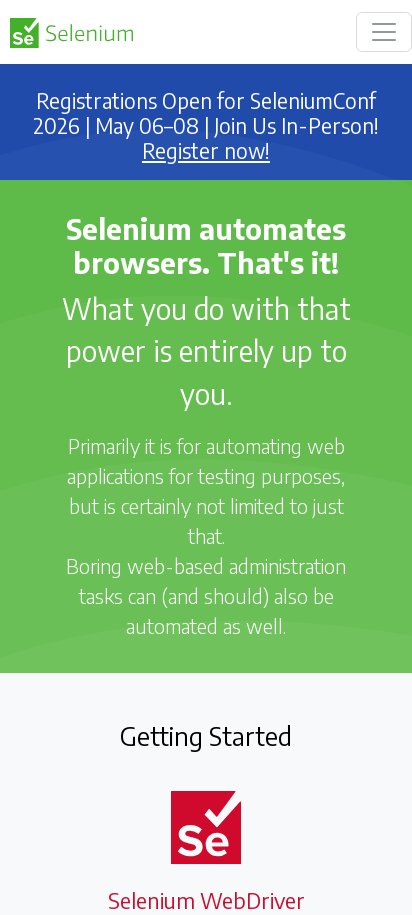

Verified page title is 'Selenium'
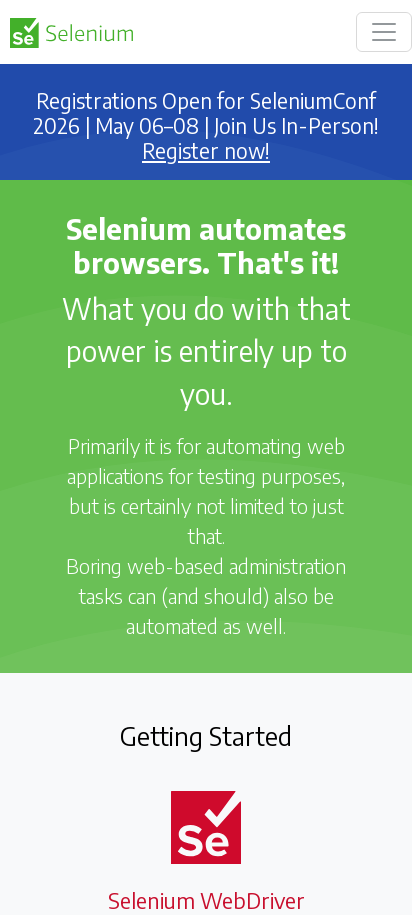

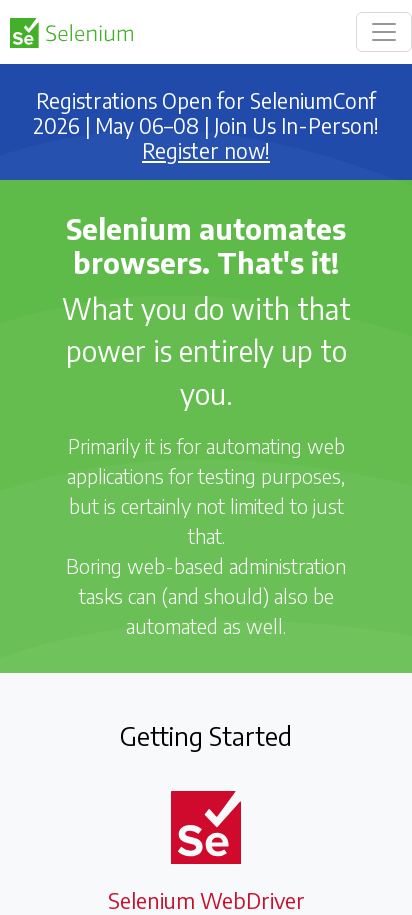